Tests handling of a prompt alert by clicking a button, entering text into the prompt, and accepting it

Starting URL: https://testpages.herokuapp.com/styled/alerts/alert-test.html

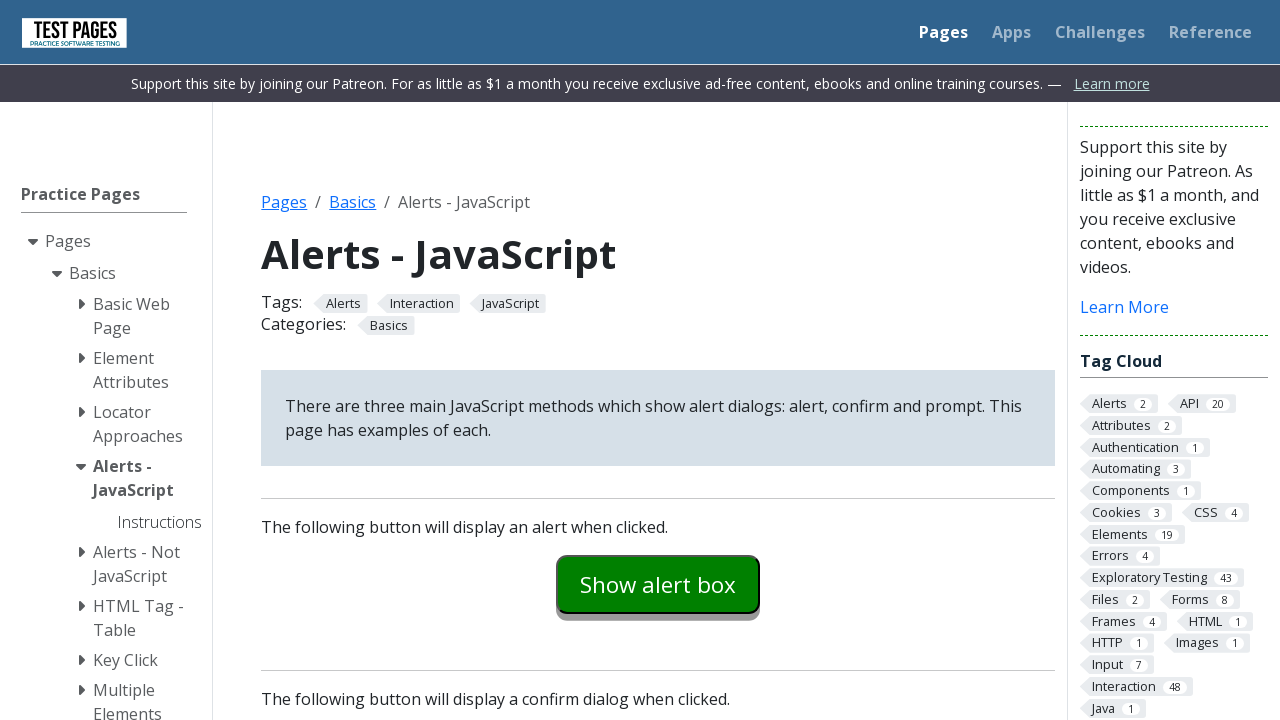

Set up prompt dialog handler to accept with text 'shubham'
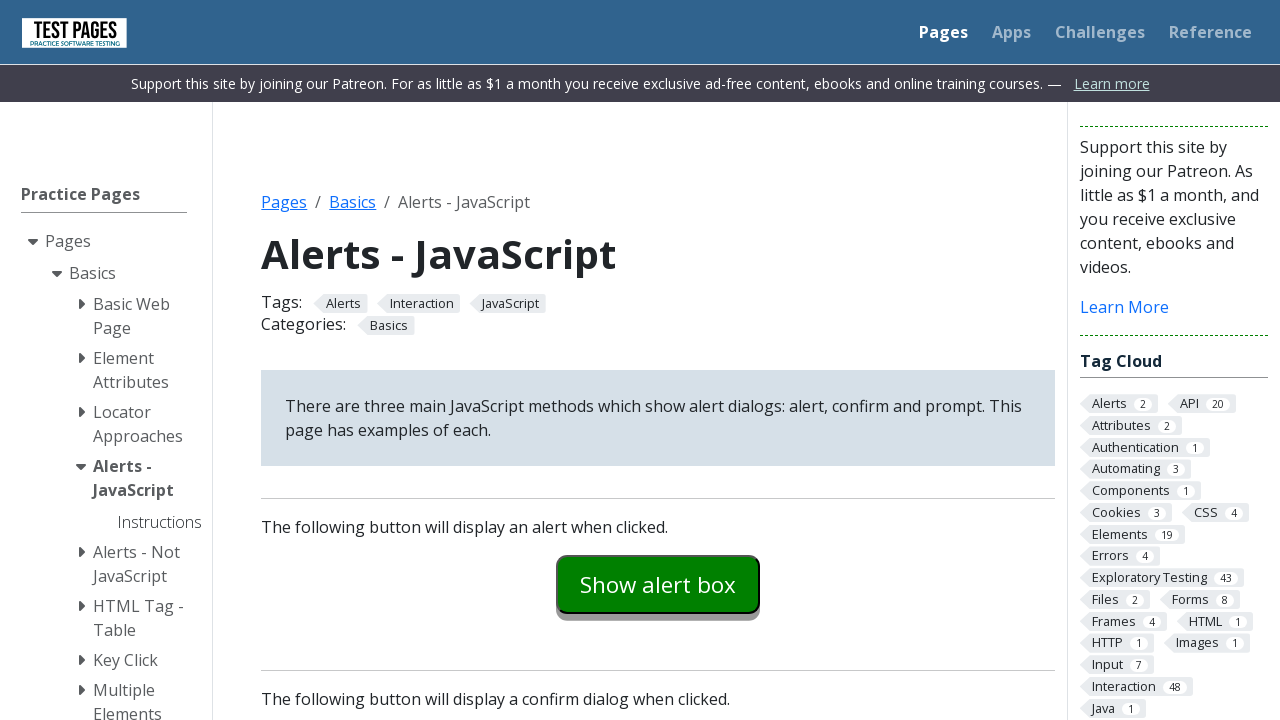

Clicked prompt example button to trigger alert at (658, 360) on #promptexample
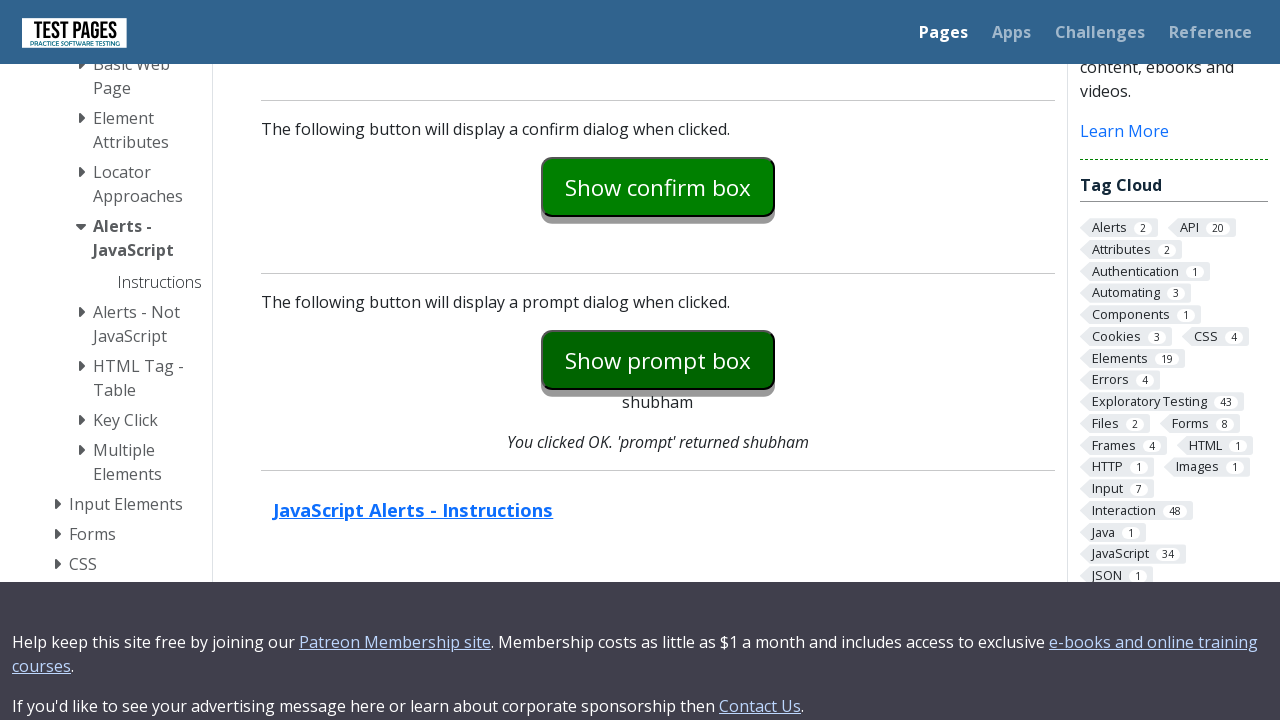

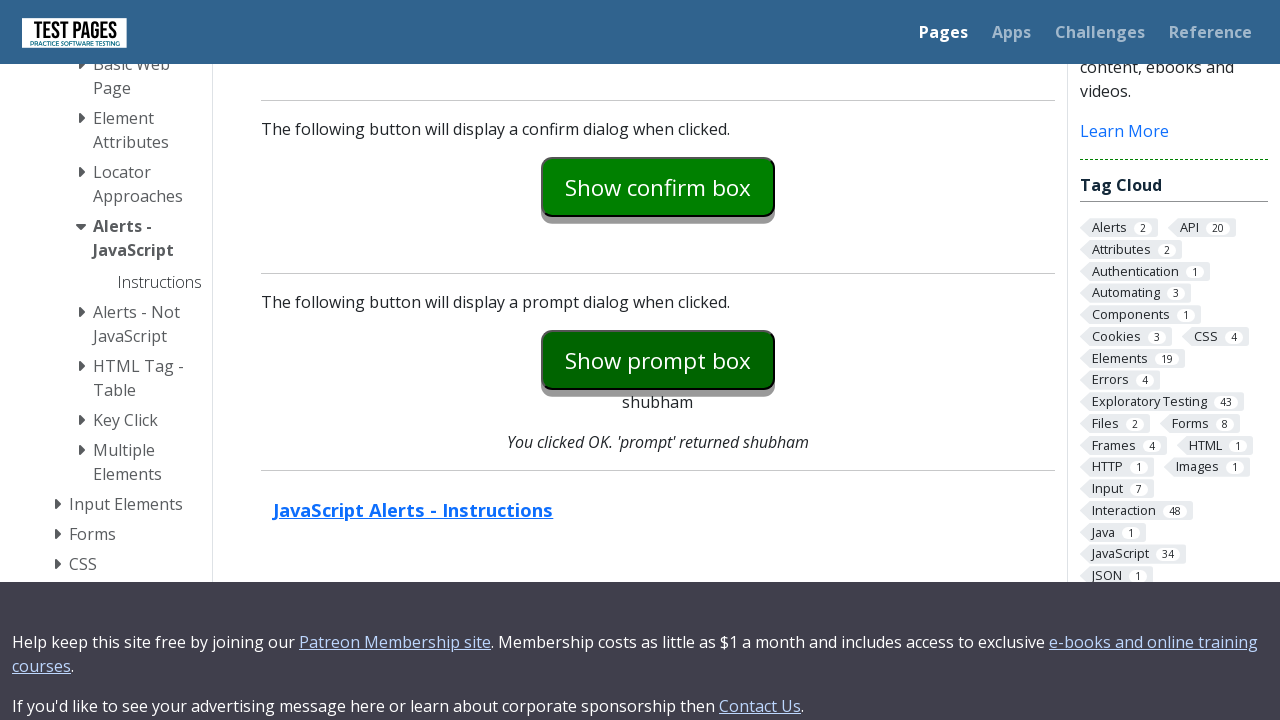